Validates that the OrangeHRM demo page loads correctly by checking that the page title equals "OrangeHRM"

Starting URL: https://opensource-demo.orangehrmlive.com/

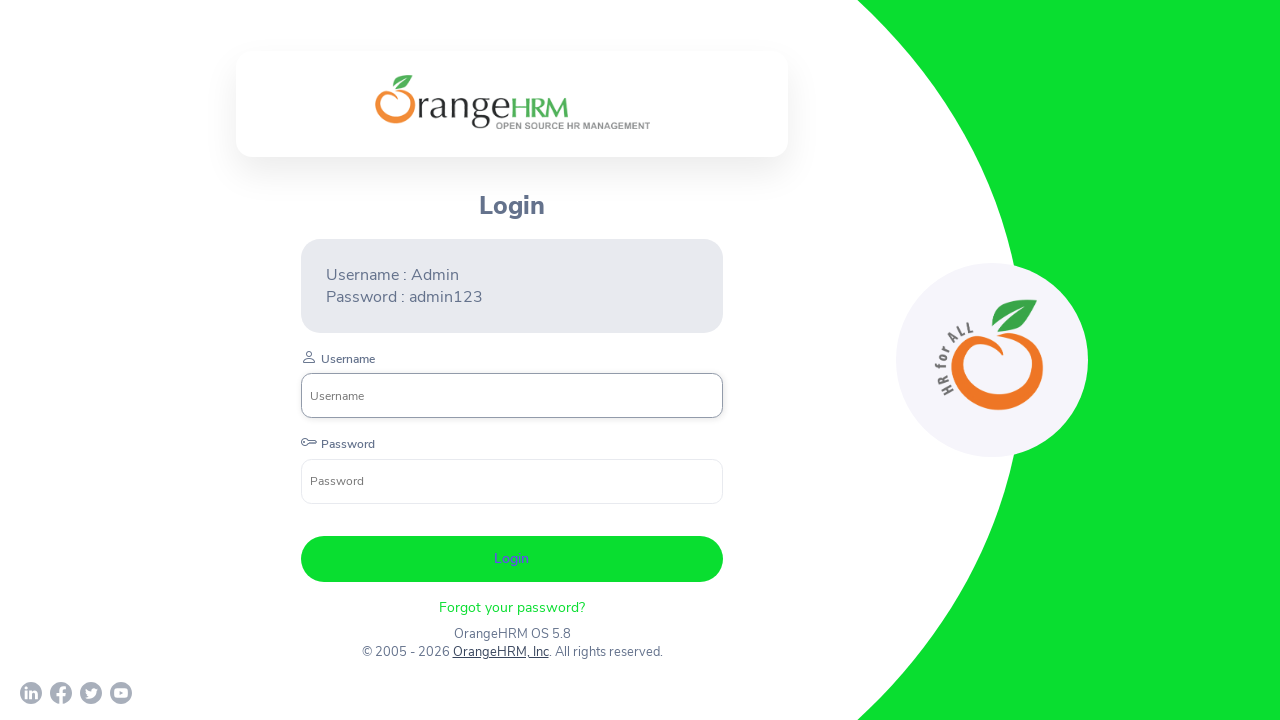

Waited for page DOM to load
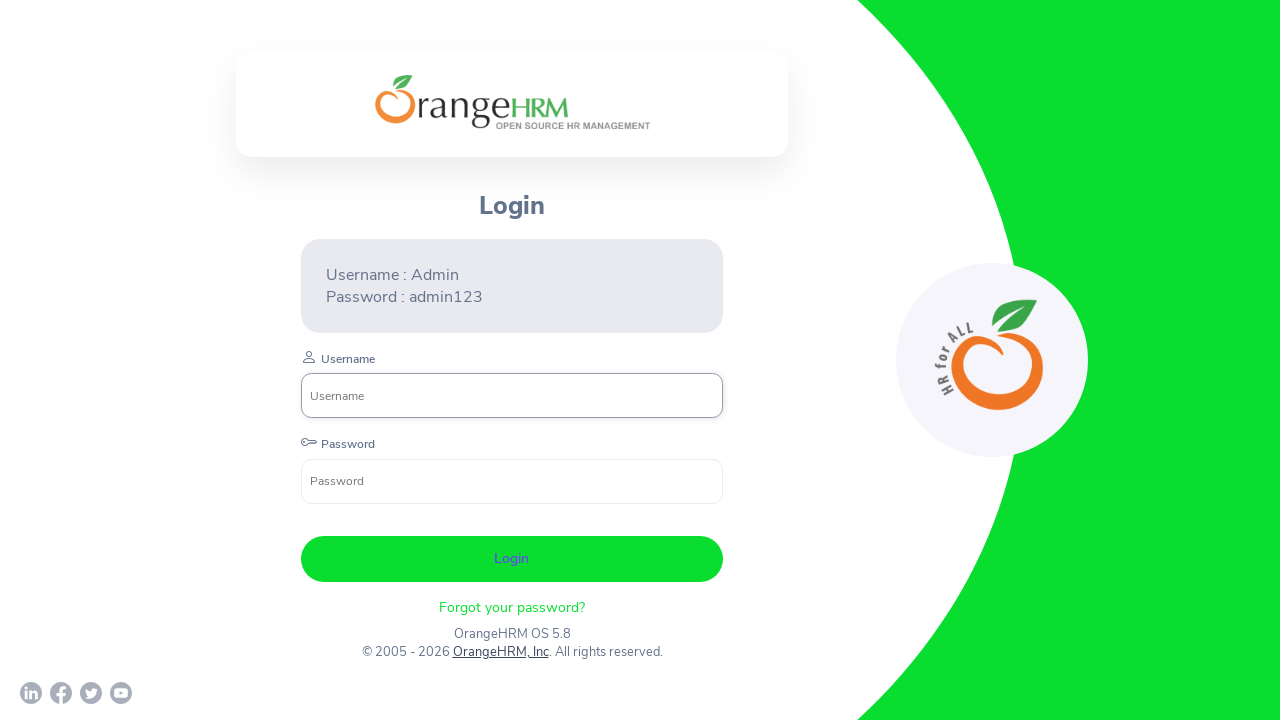

Verified page title equals 'OrangeHRM'
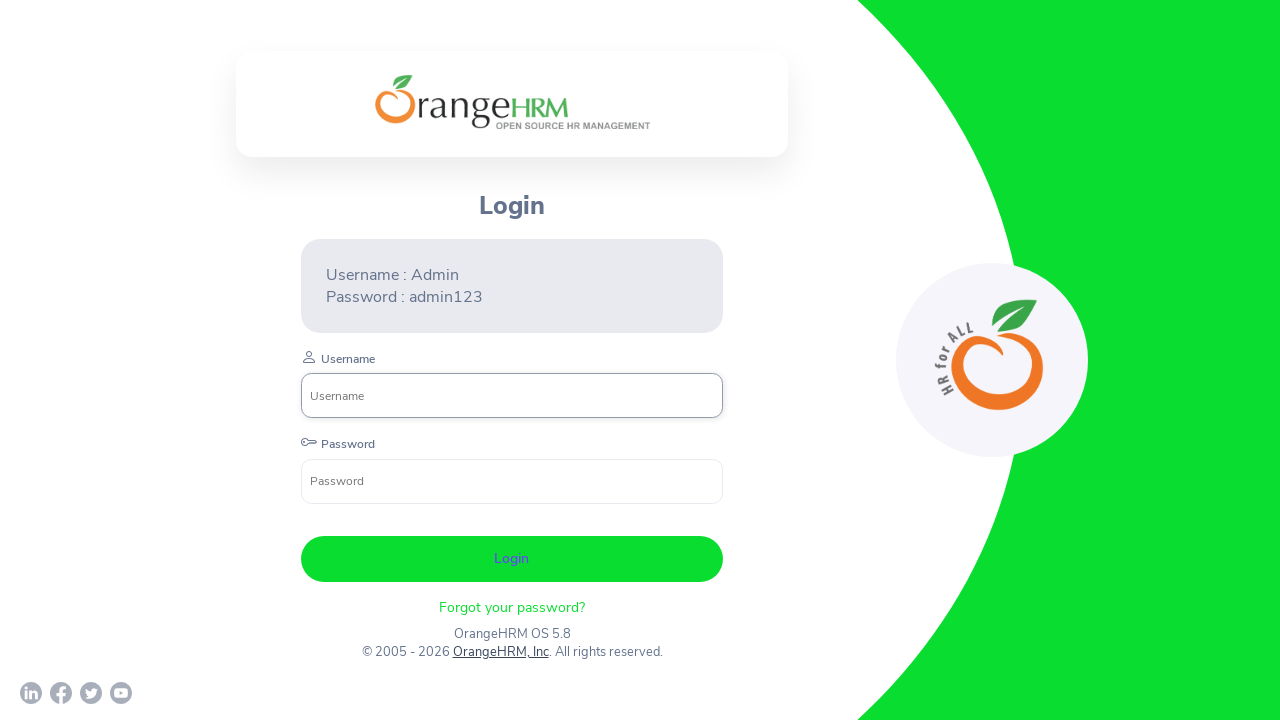

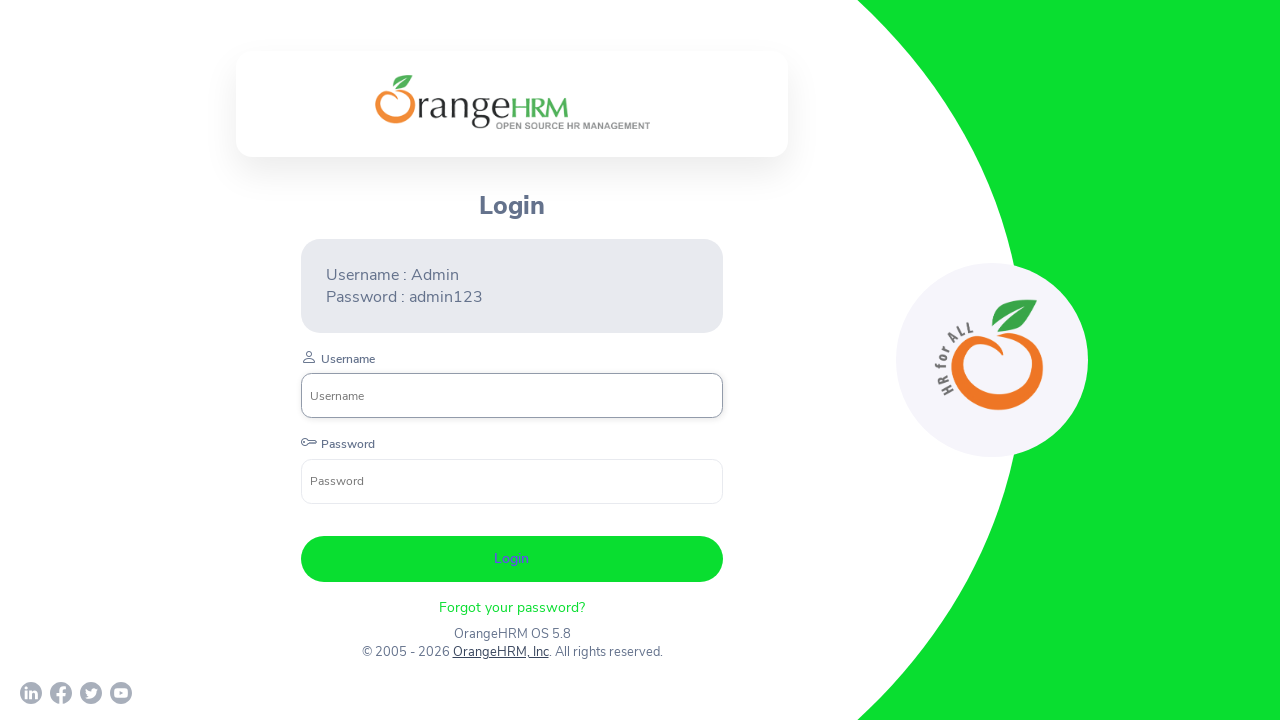